Tests button functionality on LeafGround practice site by clicking a button, navigating back, checking button enabled state, getting button position, and retrieving button color.

Starting URL: https://leafground.com/button.xhtml

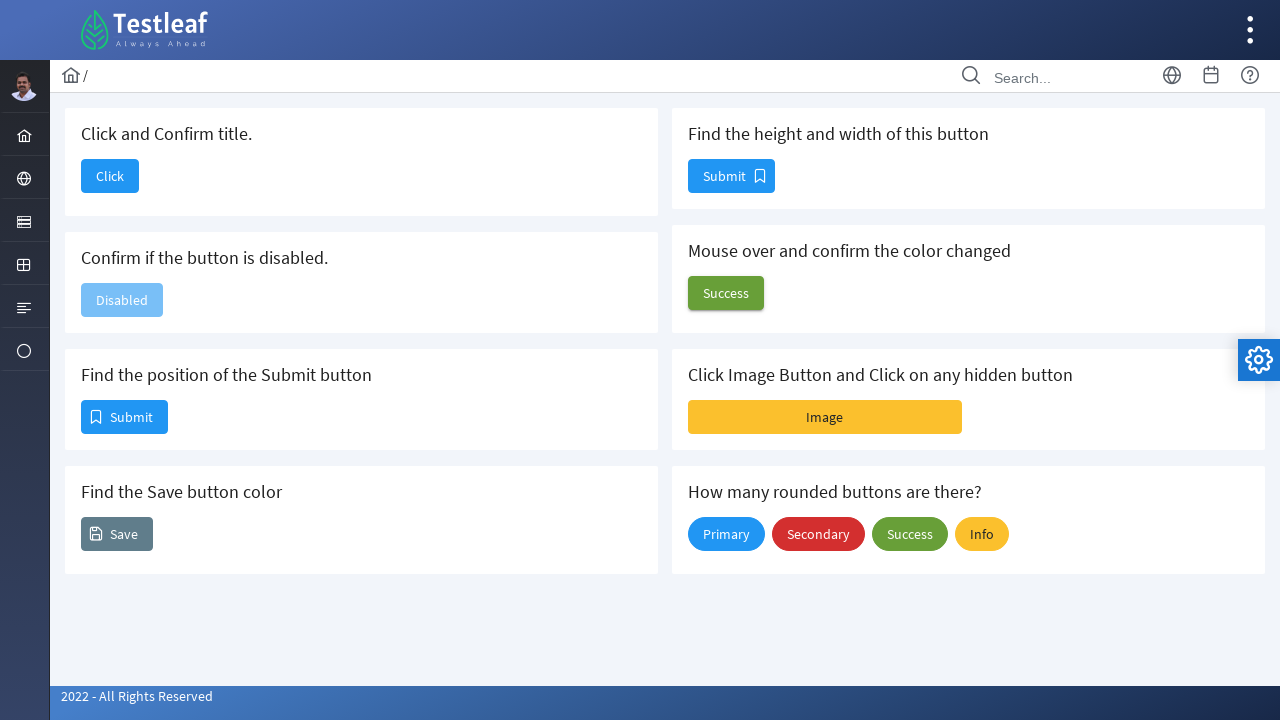

Clicked the first button on LeafGround button page at (110, 176) on button#j_idt88\:j_idt90
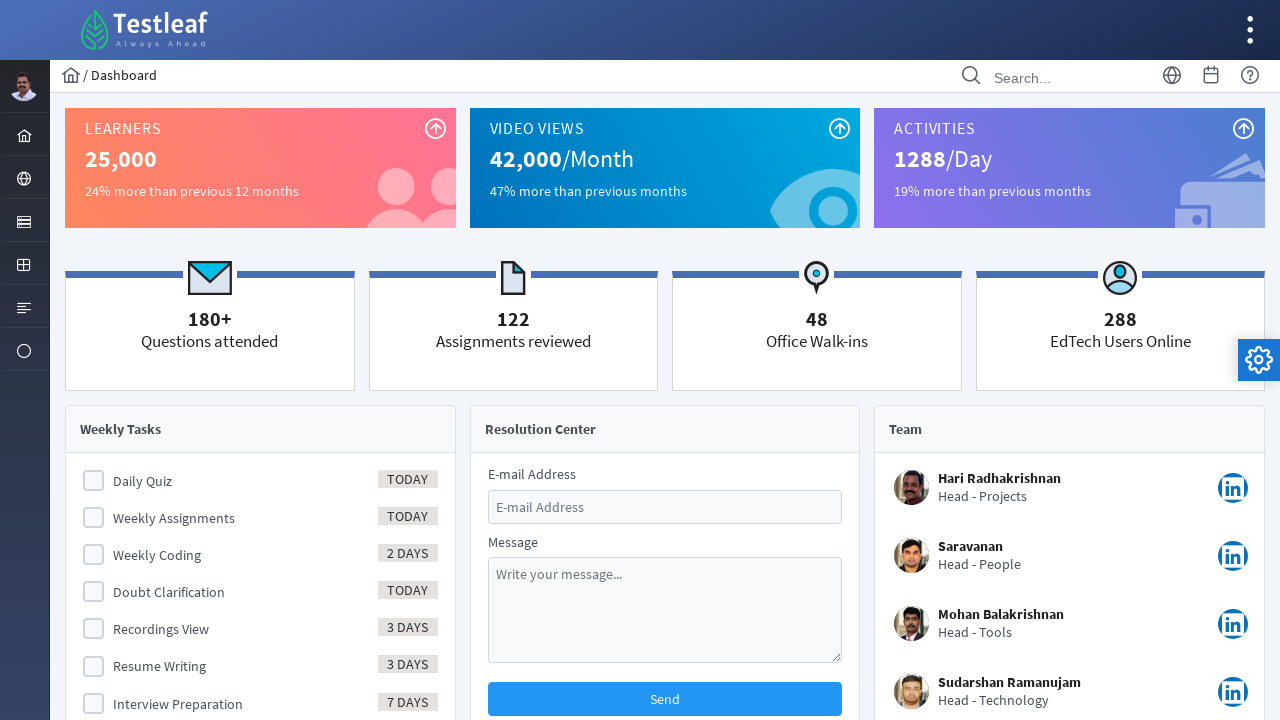

Waited for page to load after button click
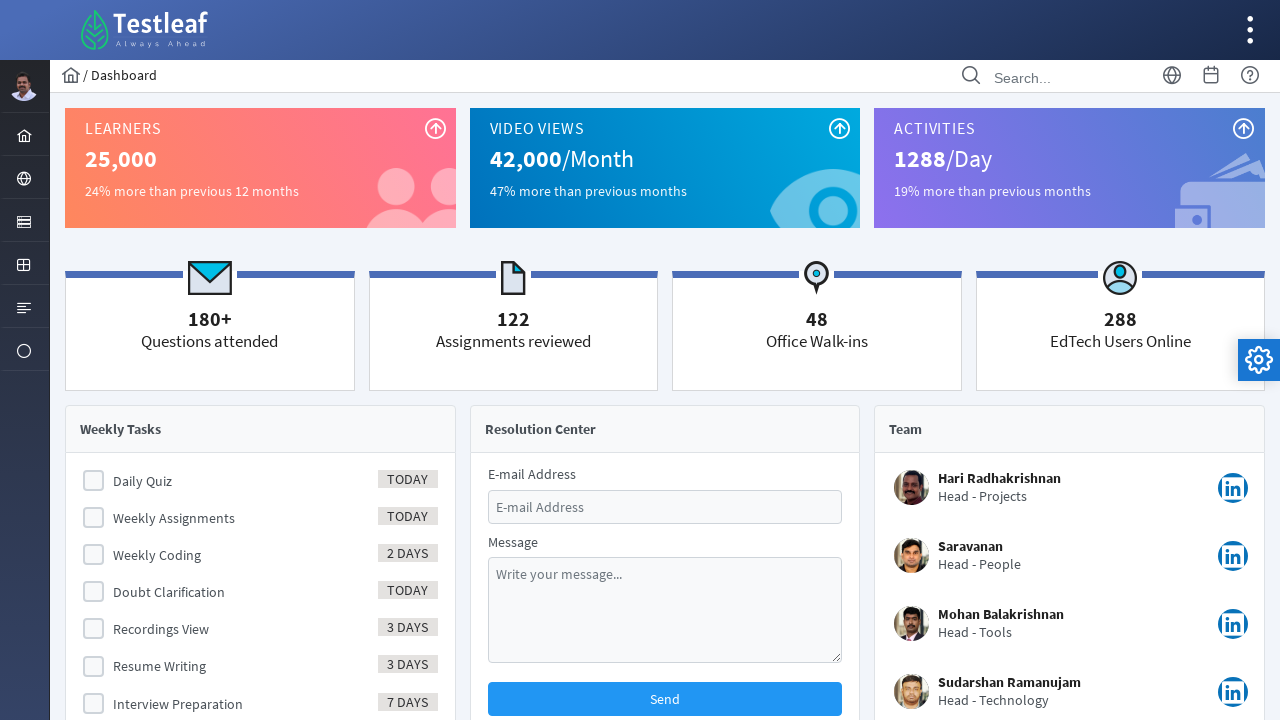

Navigated back to the button page
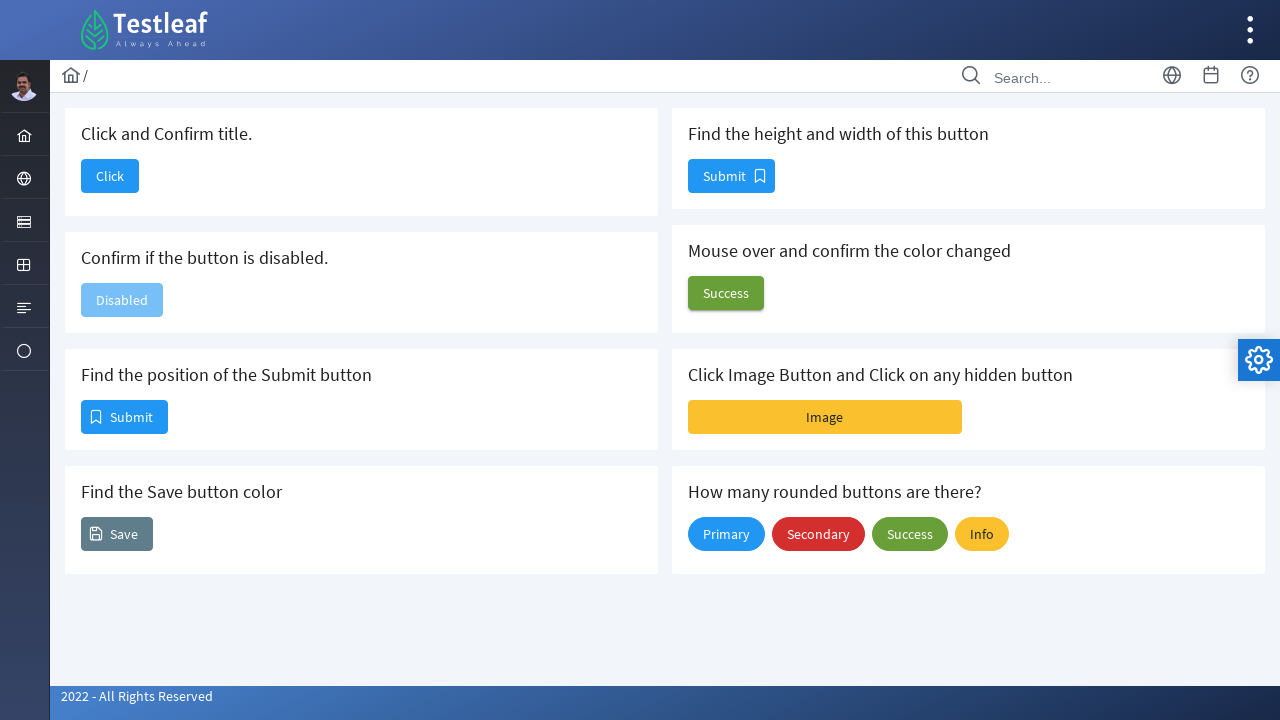

Waited for page to load after navigating back
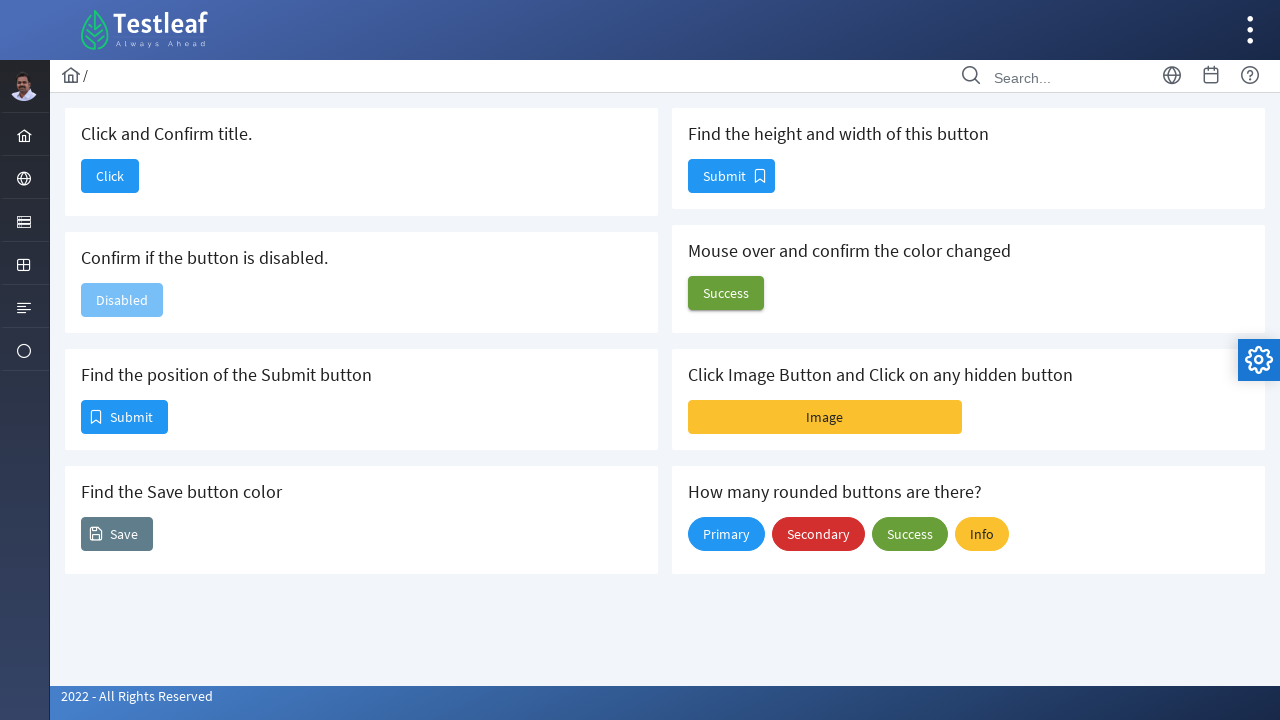

Checked if second button is enabled: False
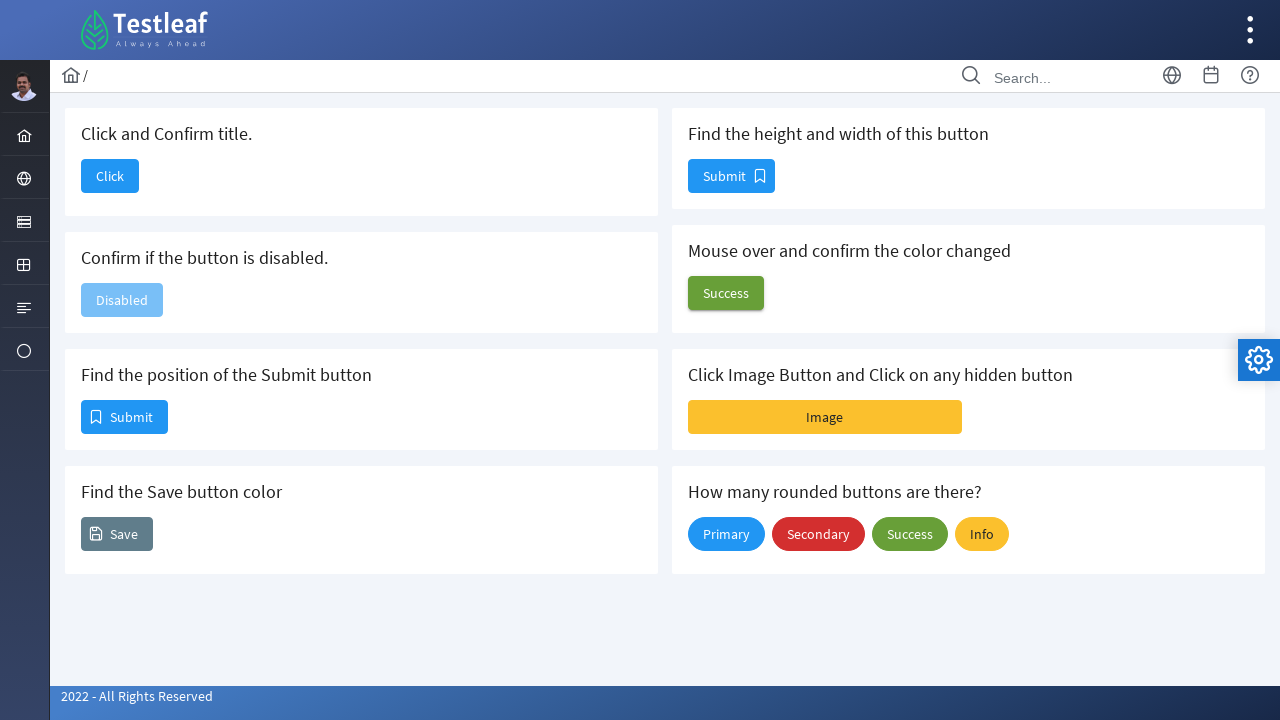

Retrieved bounding box of third button
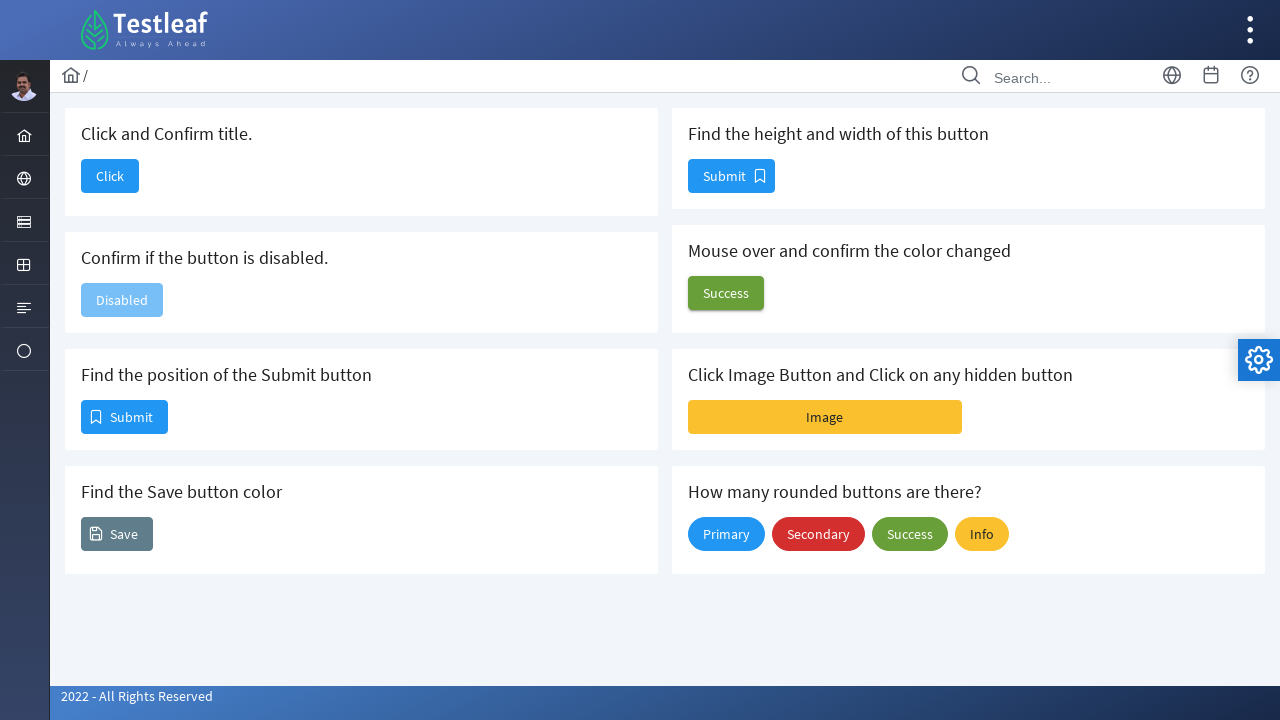

Retrieved computed color of fourth button: rgb(255, 255, 255)
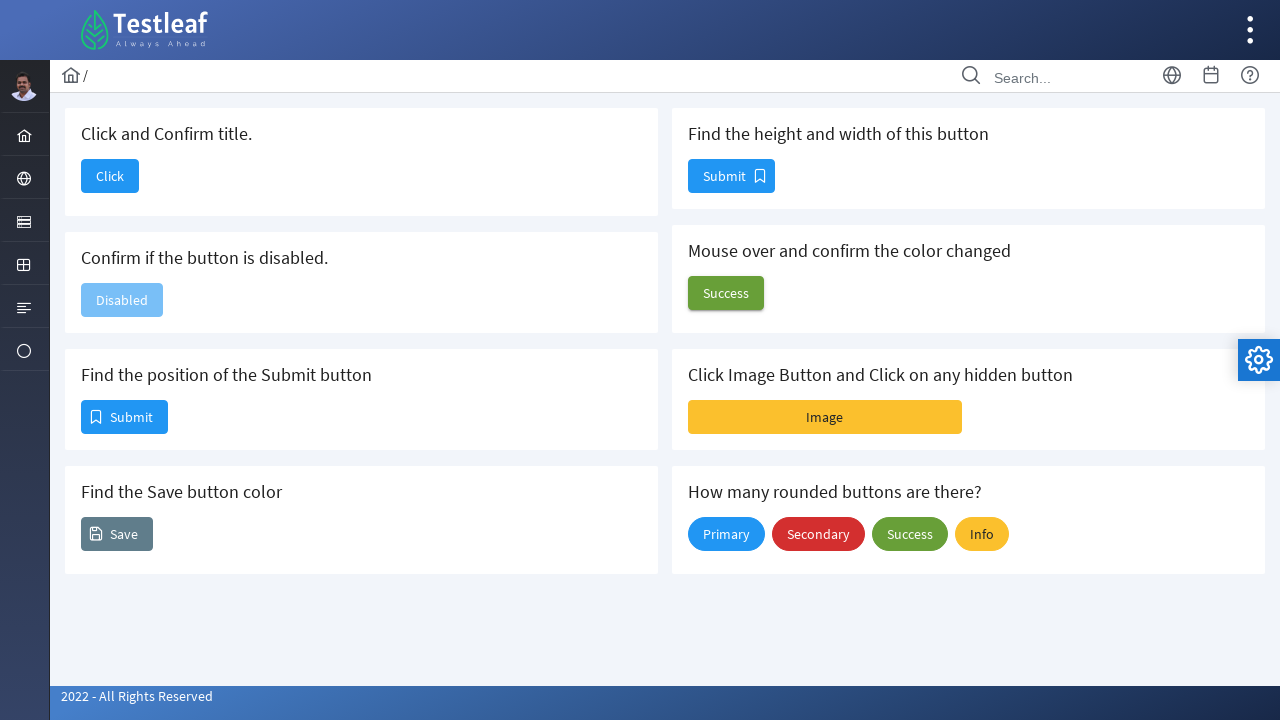

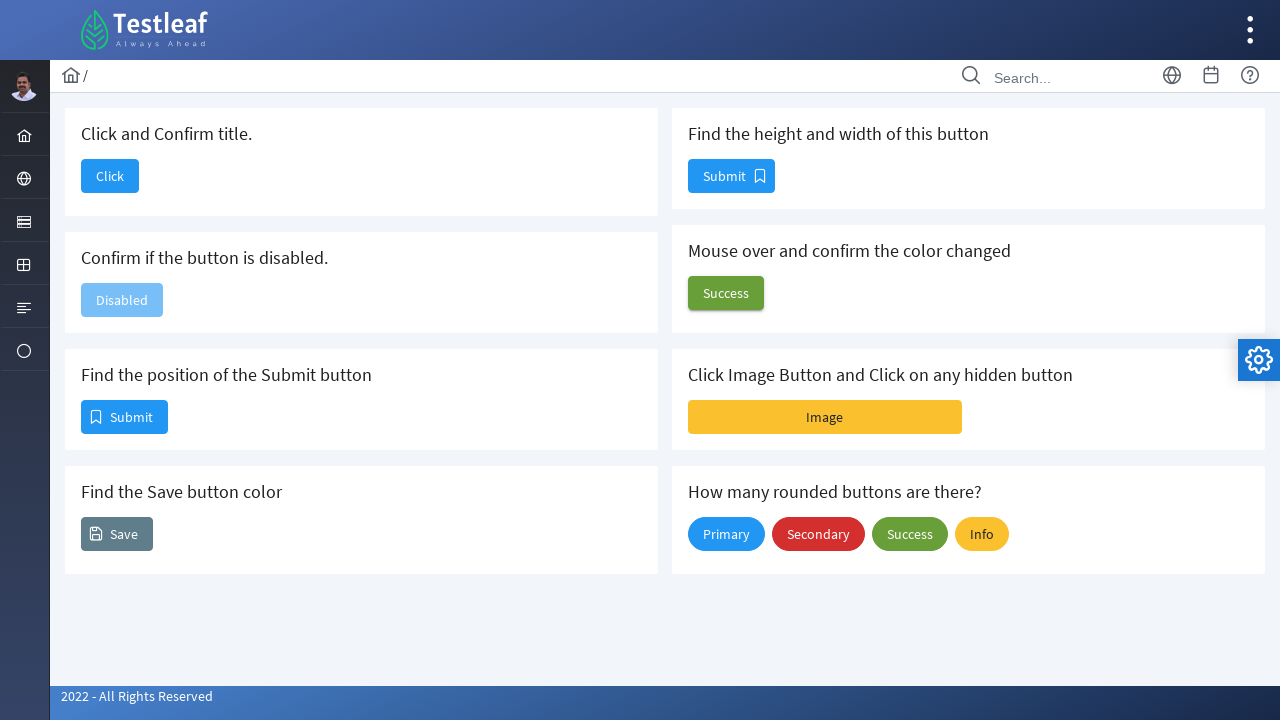